Fills out a registration form with name, email, and address information then submits it

Starting URL: https://demoqa.com/text-box

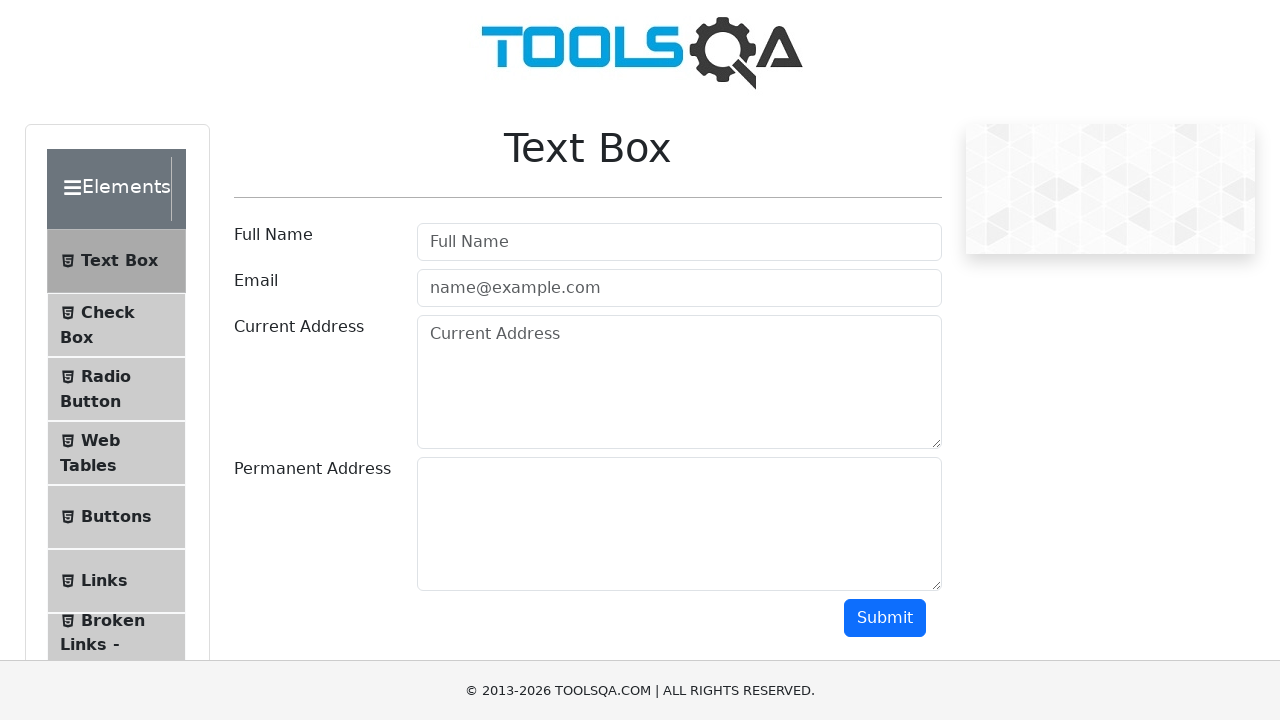

Filled user name field with 'My name' on #userName
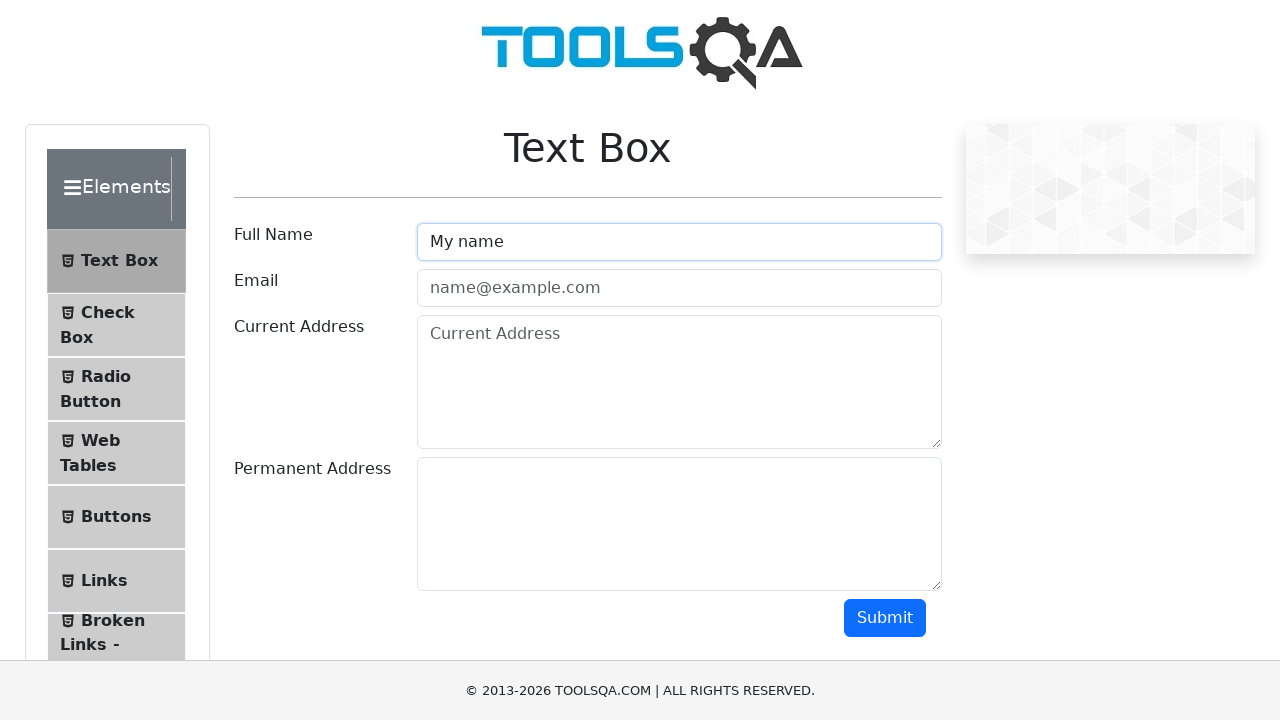

Filled email field with 'My name@gmail.com' on #userEmail
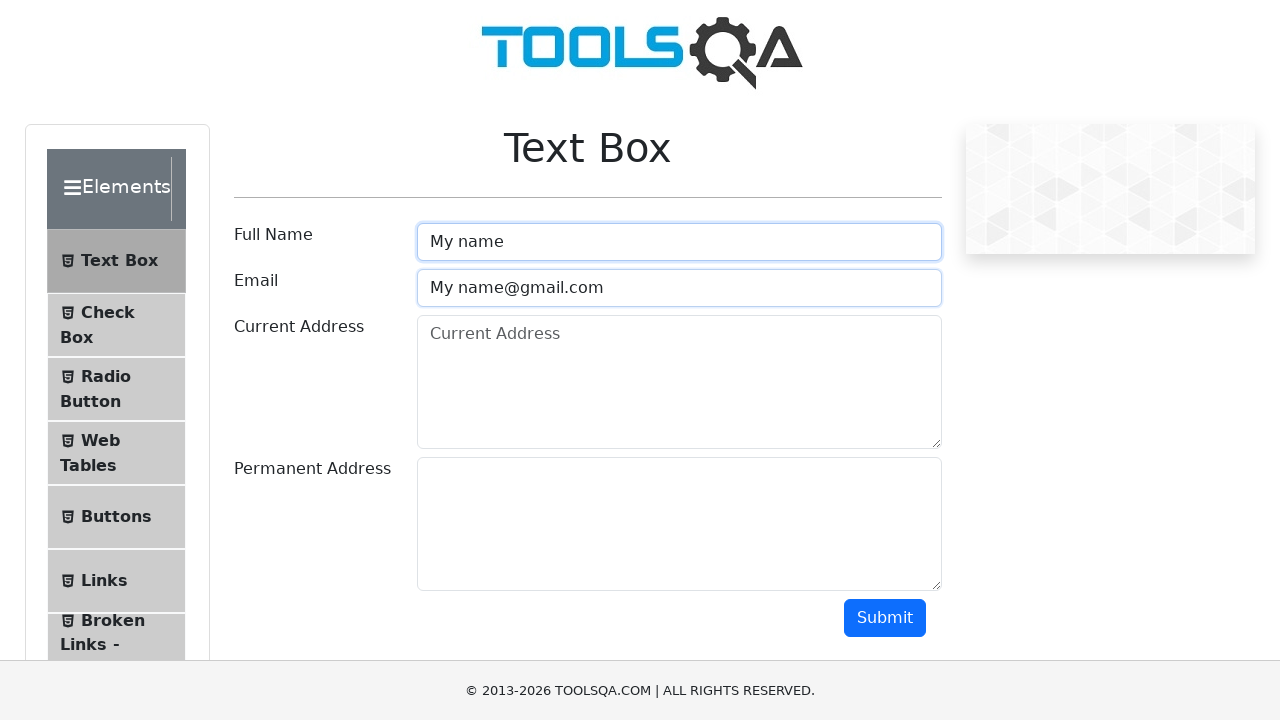

Filled current address field with 'currentAddress' on #currentAddress
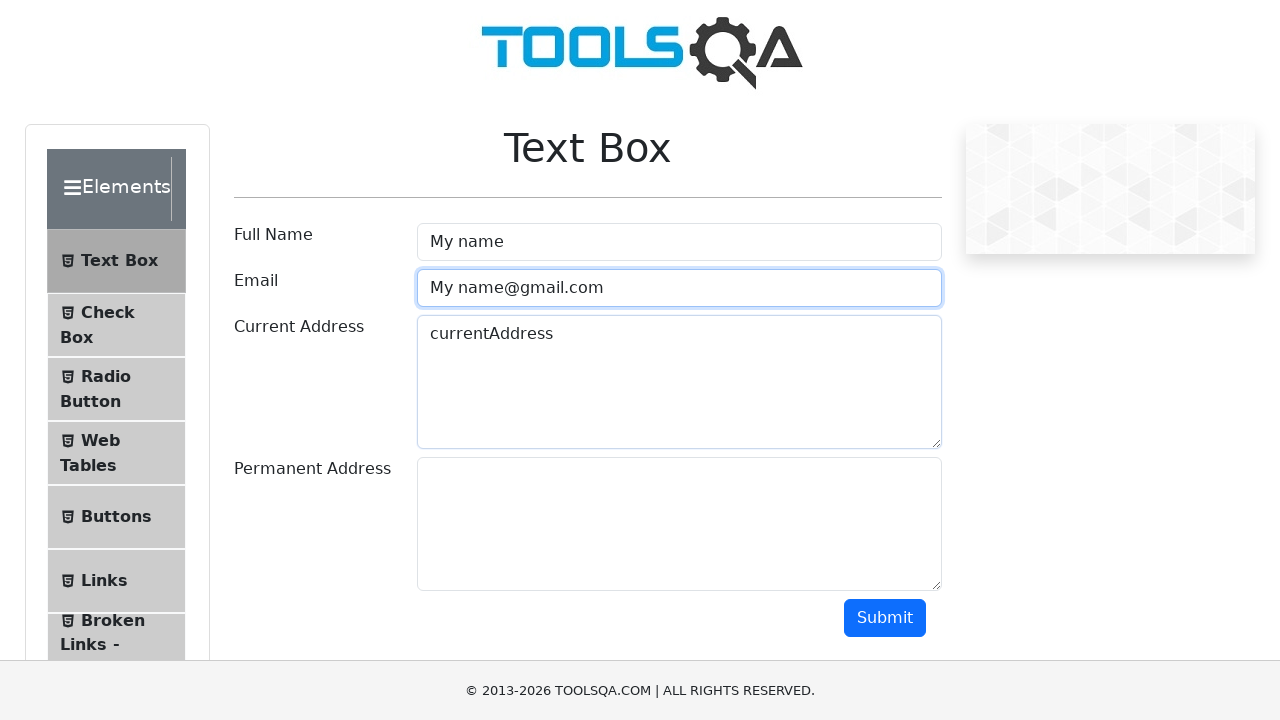

Filled permanent address field with 'permanentAddress' on #permanentAddress
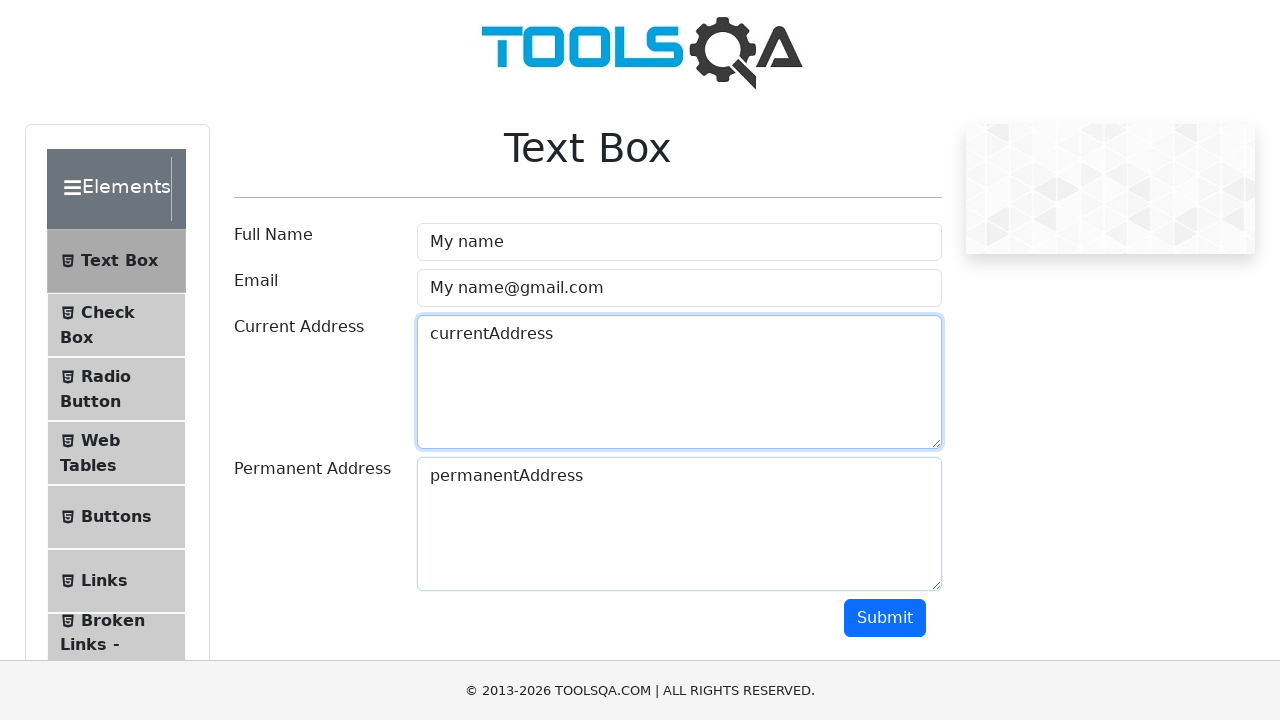

Clicked submit button to complete registration form at (885, 618) on #submit
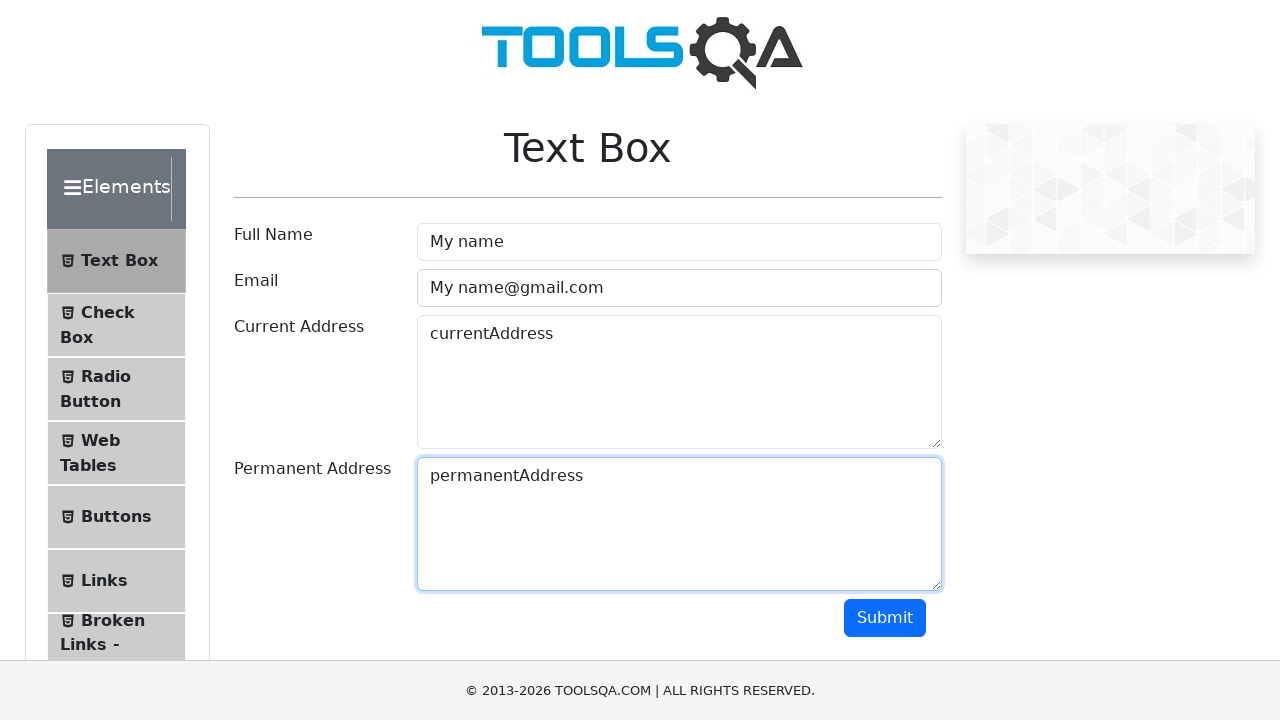

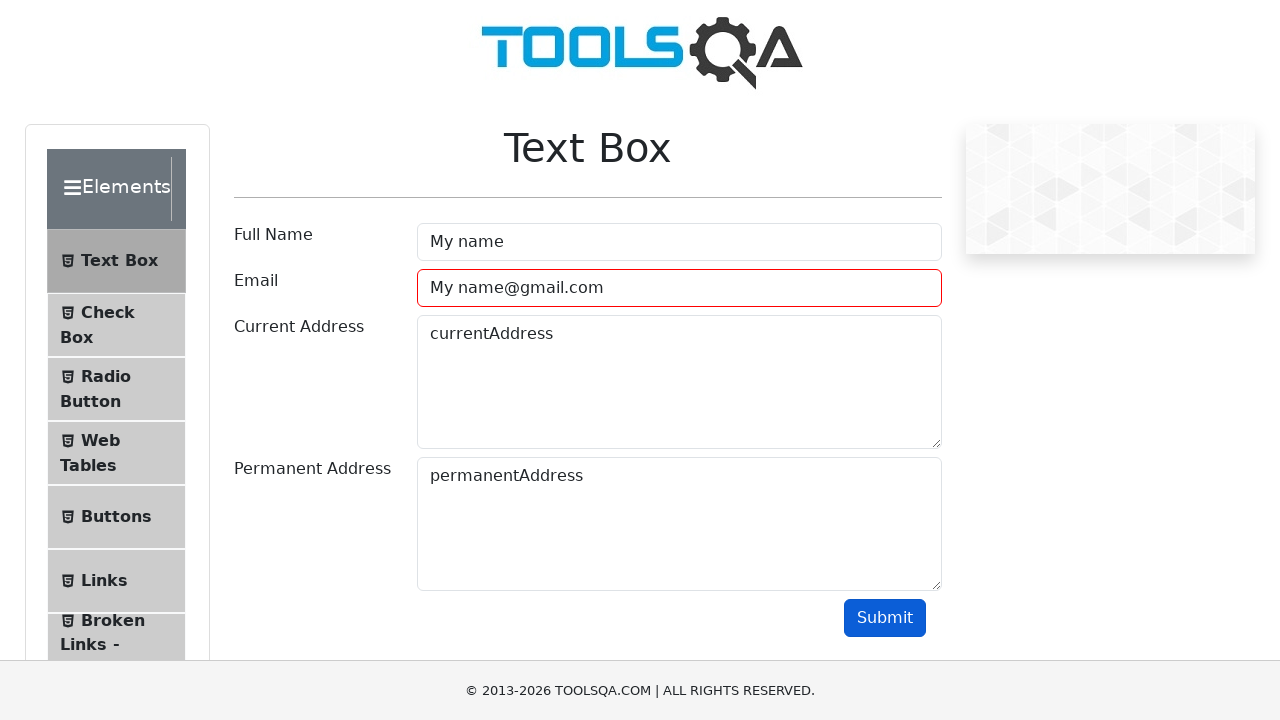